Tests jQuery UI autocomplete functionality by typing a character, viewing suggestions, navigating through them with arrow keys, and selecting an option

Starting URL: http://jqueryui.com/autocomplete/

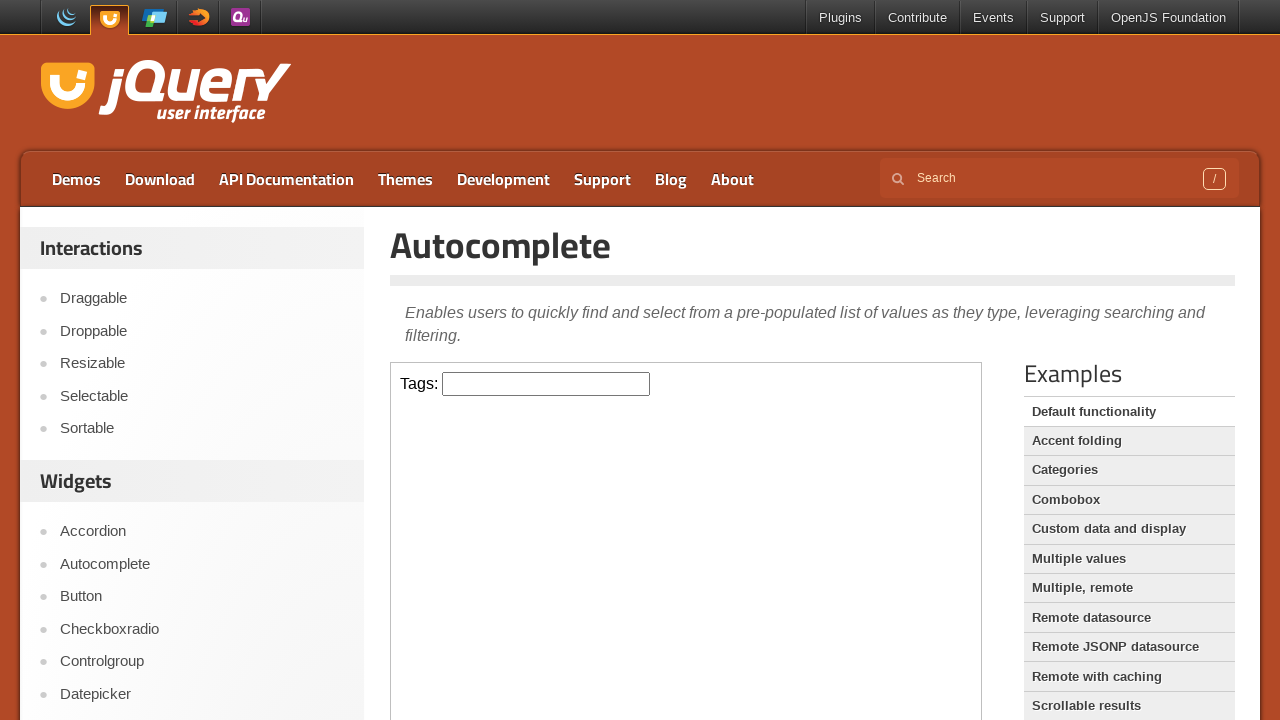

Verified page title is 'Autocomplete | jQuery UI'
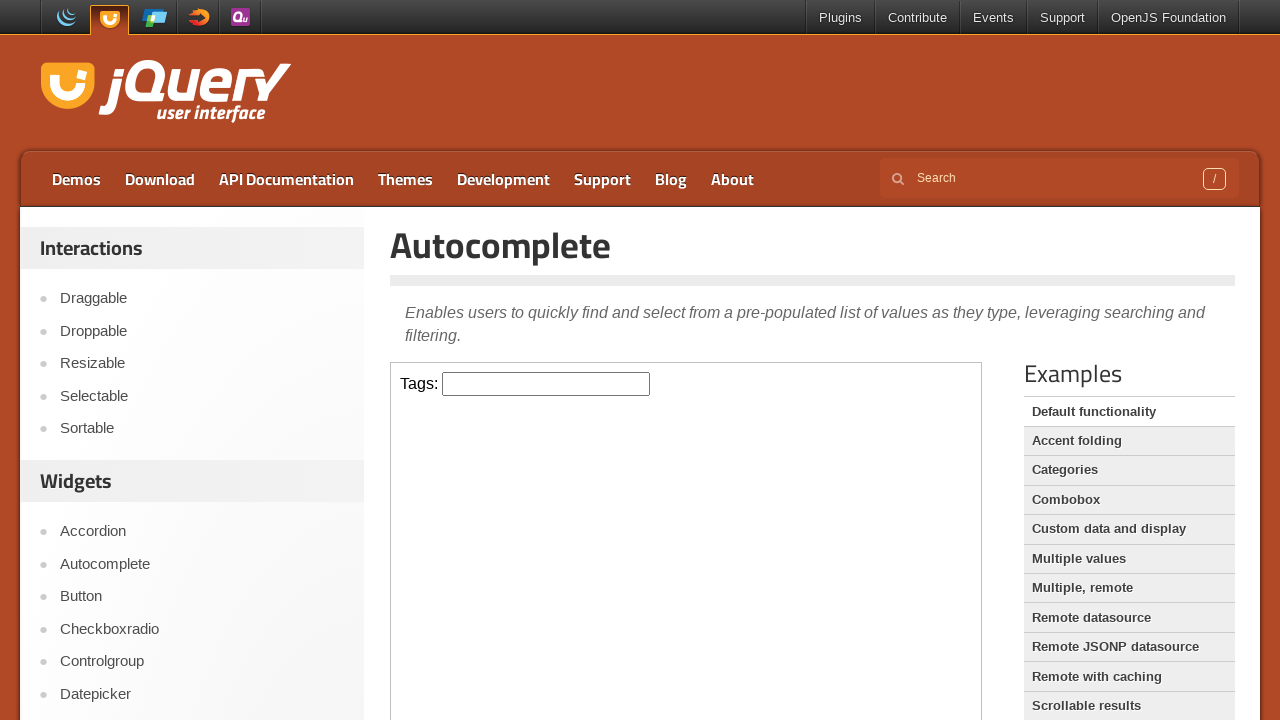

Located the iframe containing the autocomplete demo
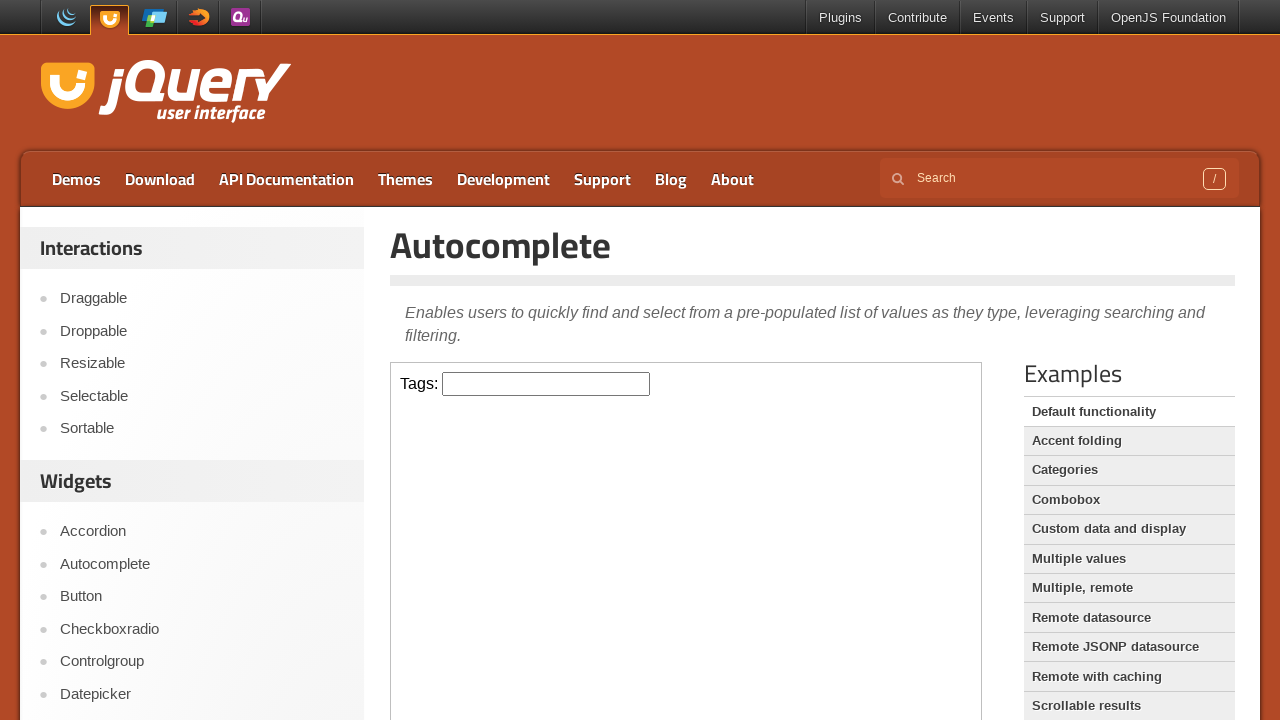

Typed 'a' in the autocomplete input field on iframe.demo-frame >> nth=0 >> internal:control=enter-frame >> #tags
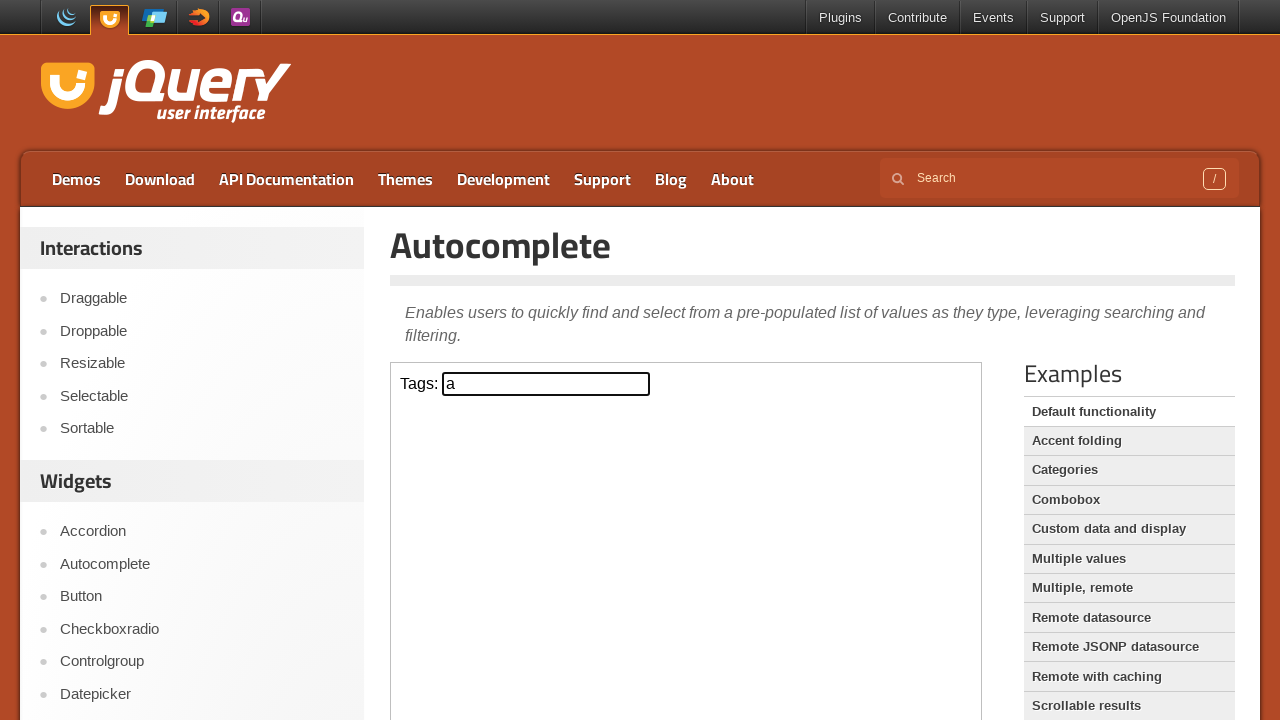

Autocomplete suggestions appeared
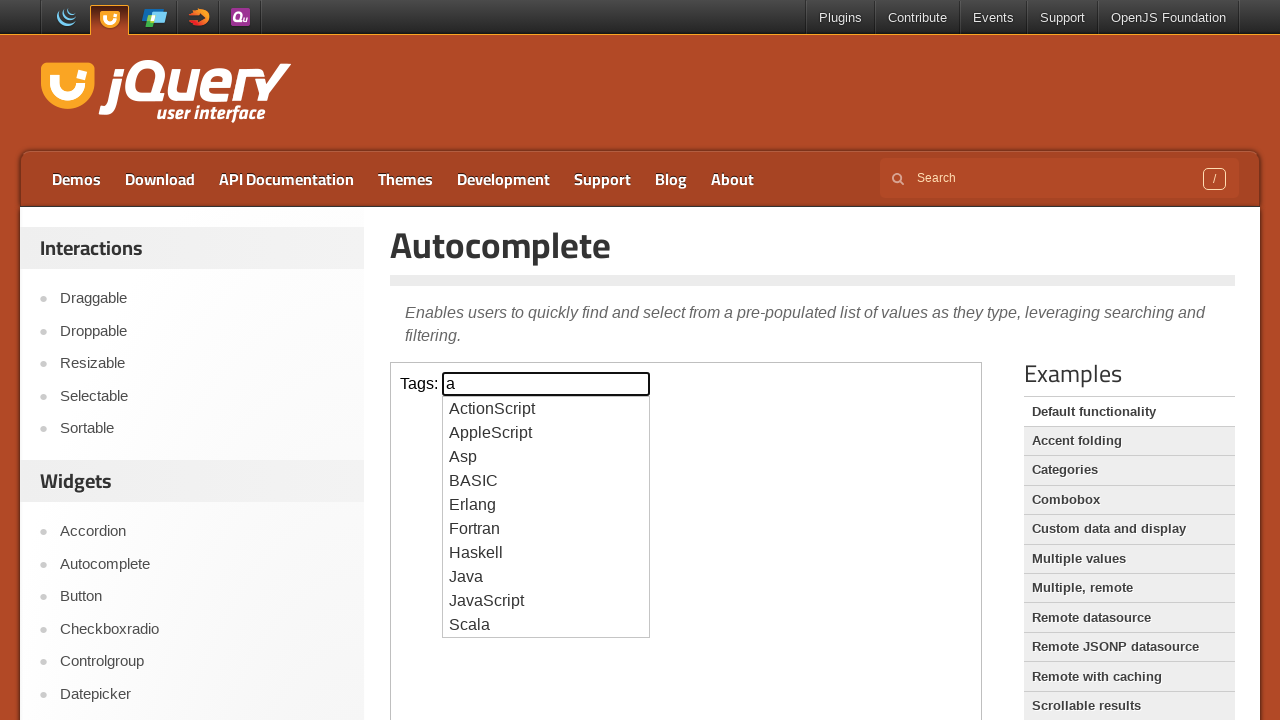

Pressed ArrowDown to navigate to next suggestion (1st) on iframe.demo-frame >> nth=0 >> internal:control=enter-frame >> #tags
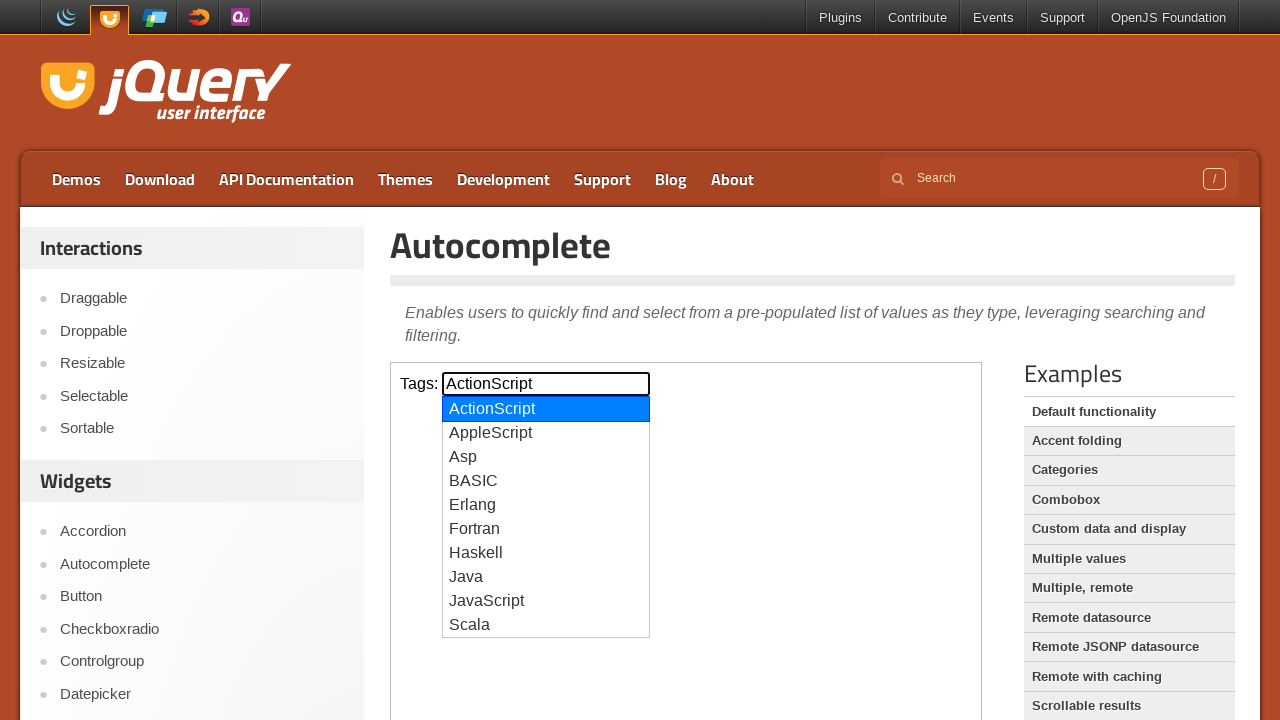

Pressed ArrowDown to navigate to next suggestion (2nd) on iframe.demo-frame >> nth=0 >> internal:control=enter-frame >> #tags
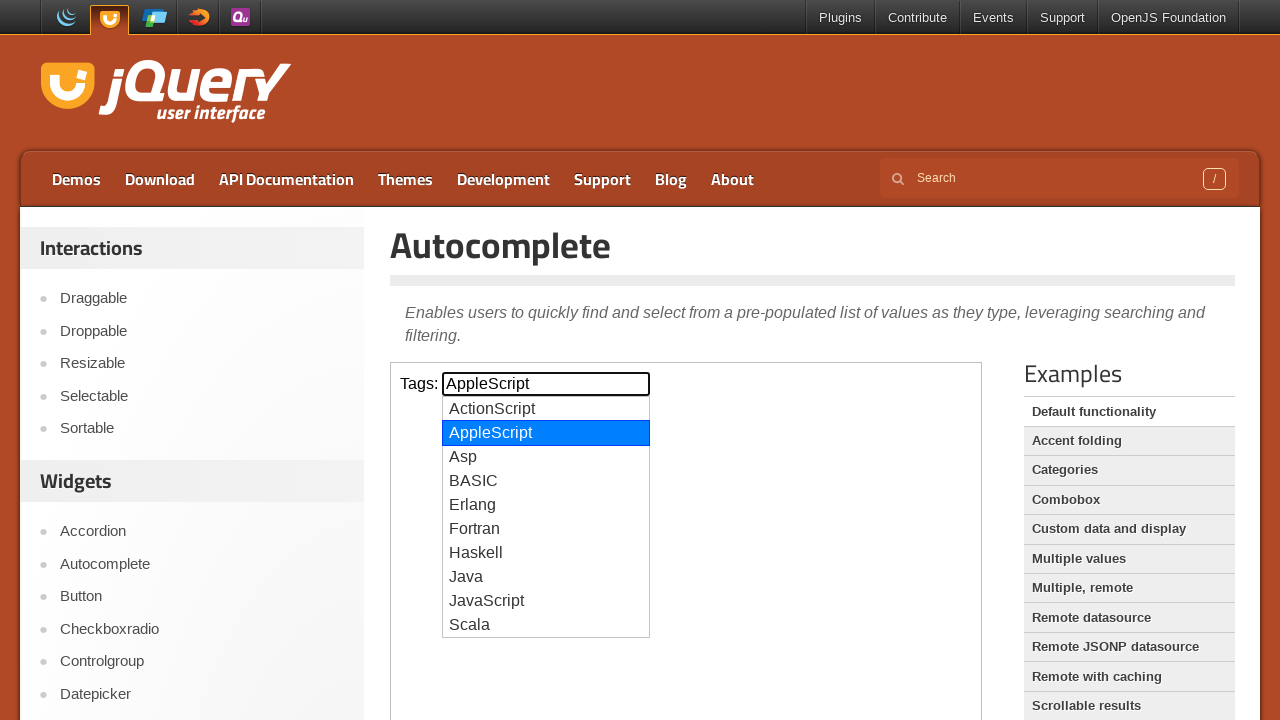

Pressed ArrowDown to navigate to next suggestion (3rd) on iframe.demo-frame >> nth=0 >> internal:control=enter-frame >> #tags
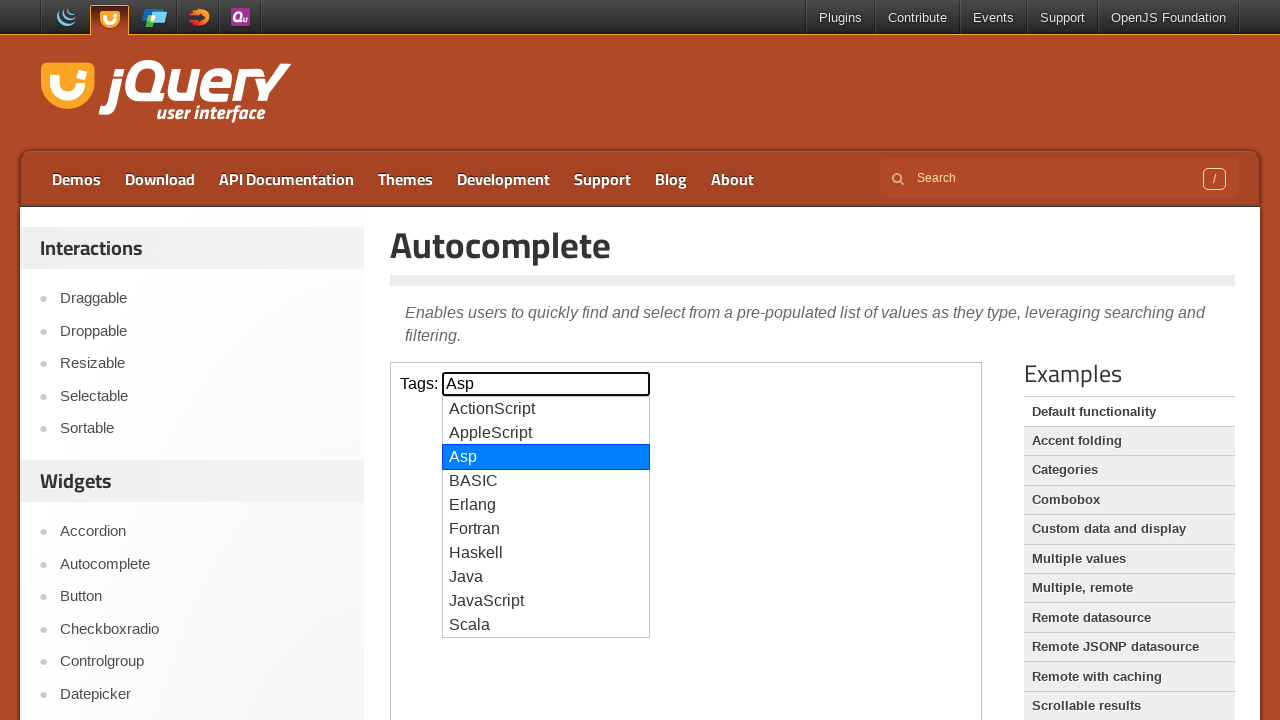

Pressed Enter to select the highlighted suggestion on iframe.demo-frame >> nth=0 >> internal:control=enter-frame >> #tags
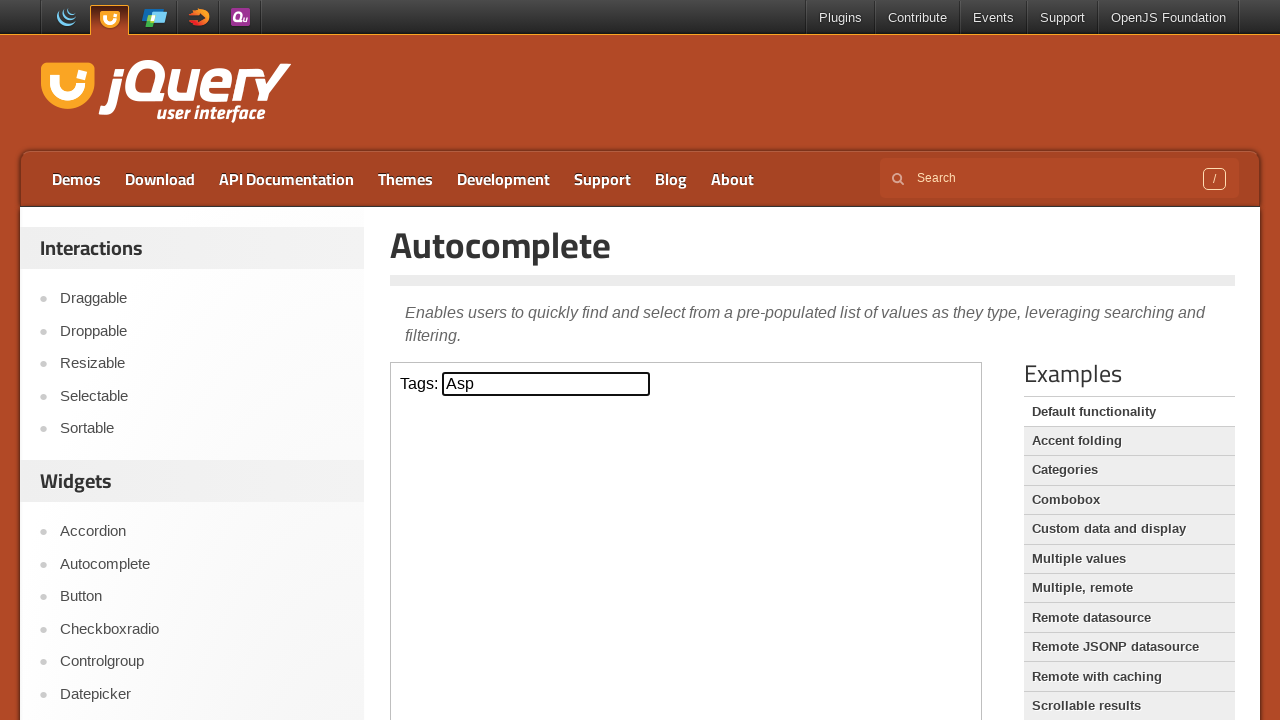

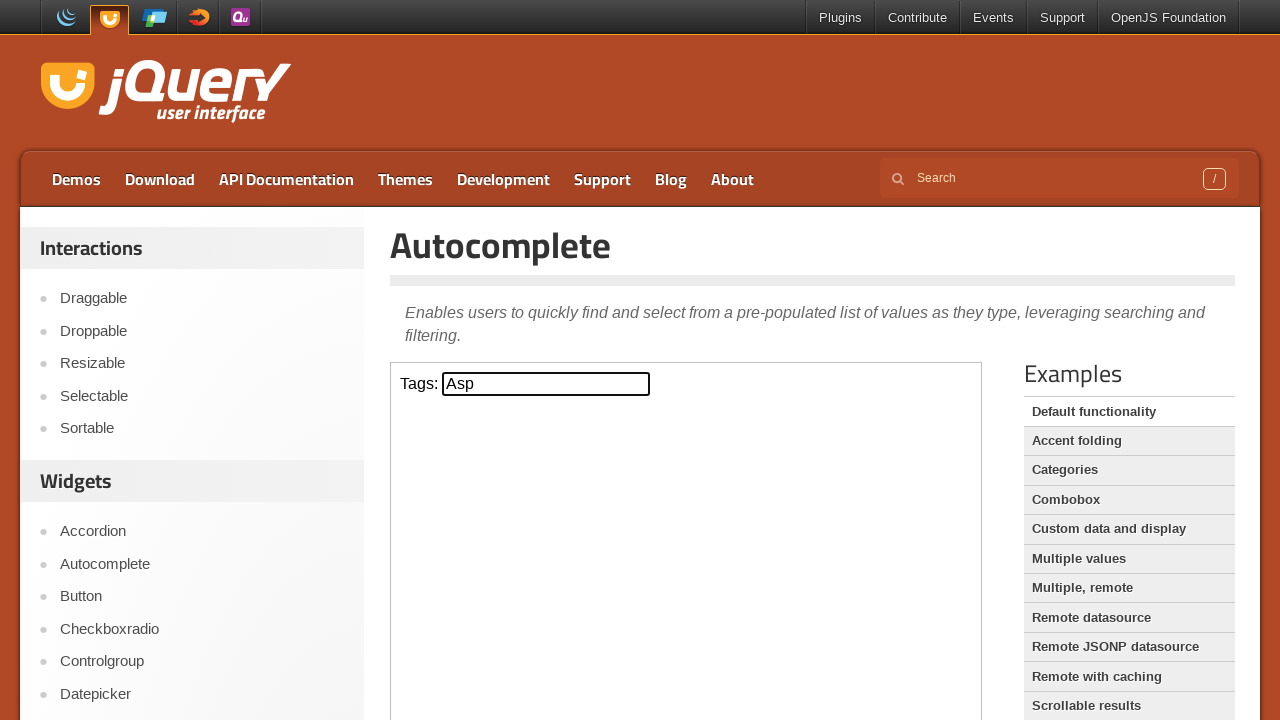